Tests JavaScript alert and confirm dialog handling by filling a name field, triggering an alert and accepting it, then triggering a confirm dialog and dismissing it.

Starting URL: https://rahulshettyacademy.com/AutomationPractice/

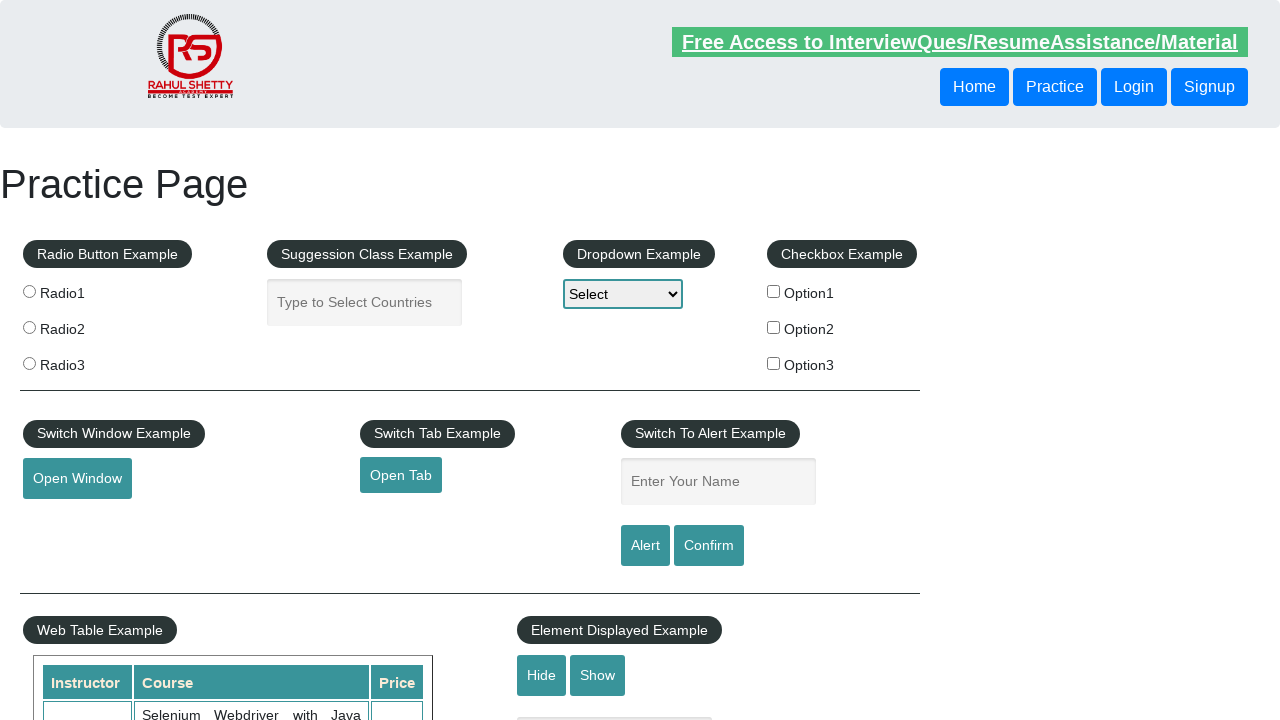

Filled name field with 'rahul' on #name
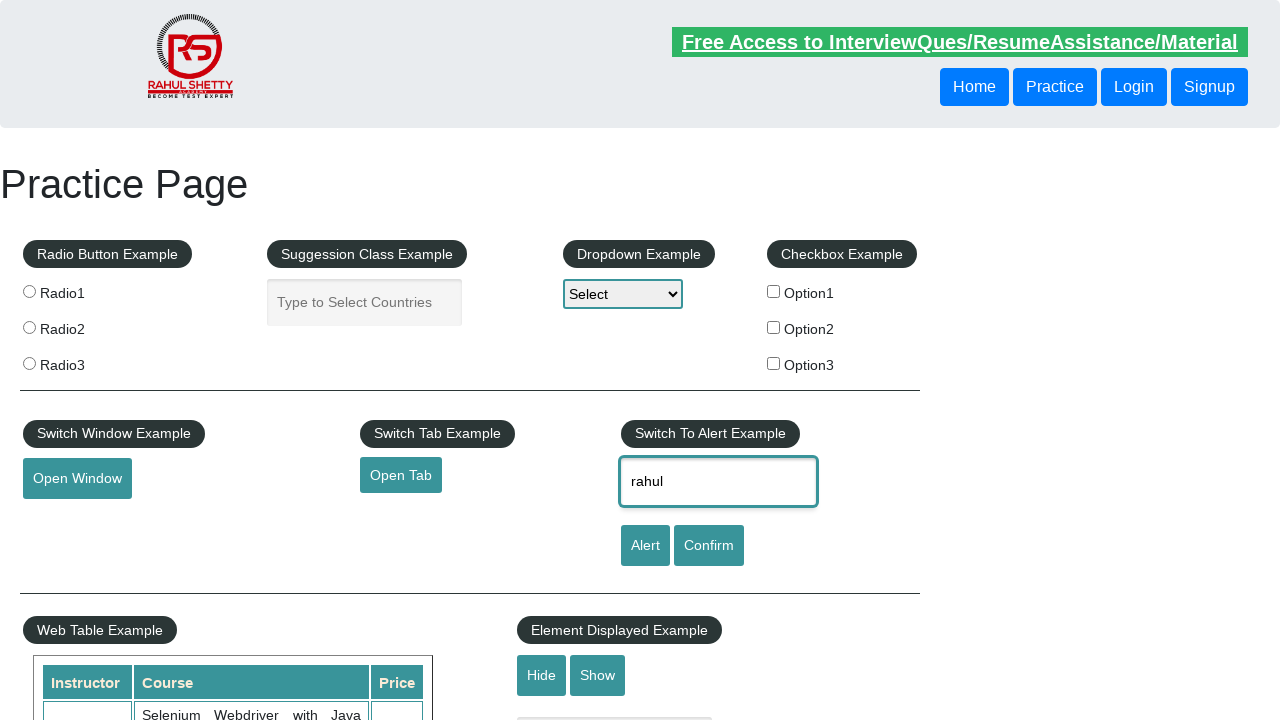

Clicked alert button to trigger alert dialog at (645, 546) on #alertbtn
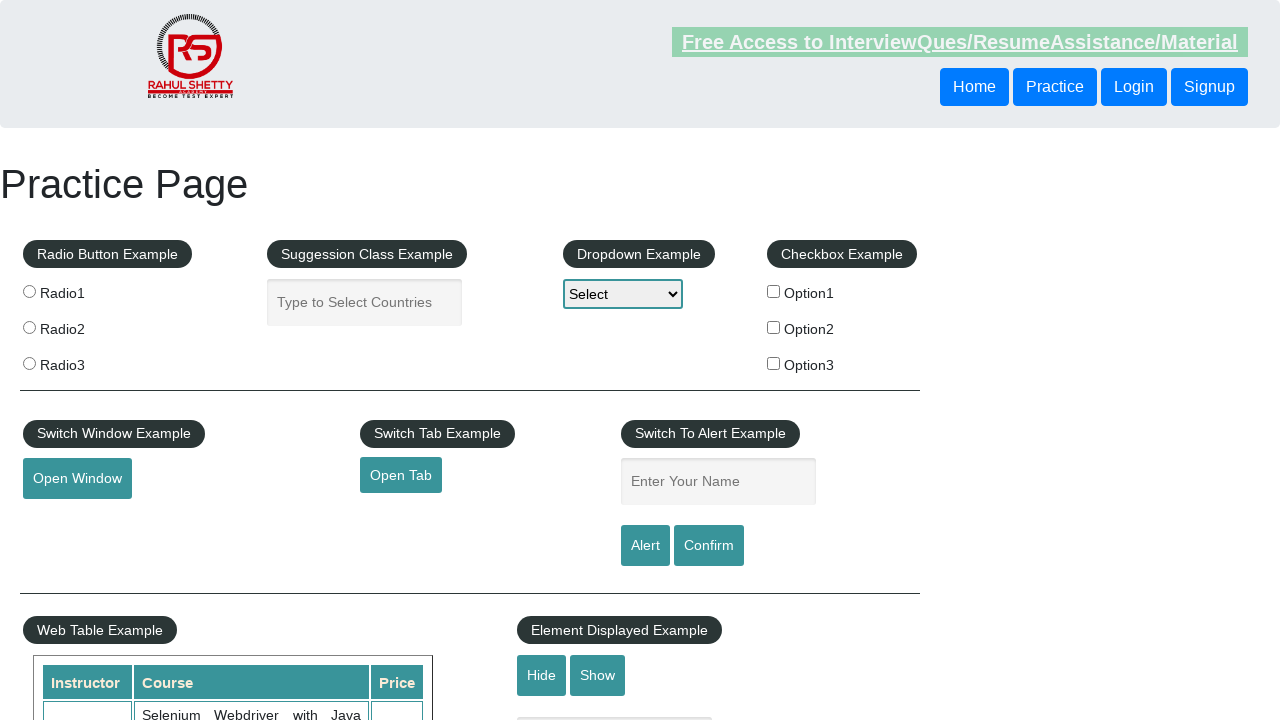

Registered dialog handler for all dialogs
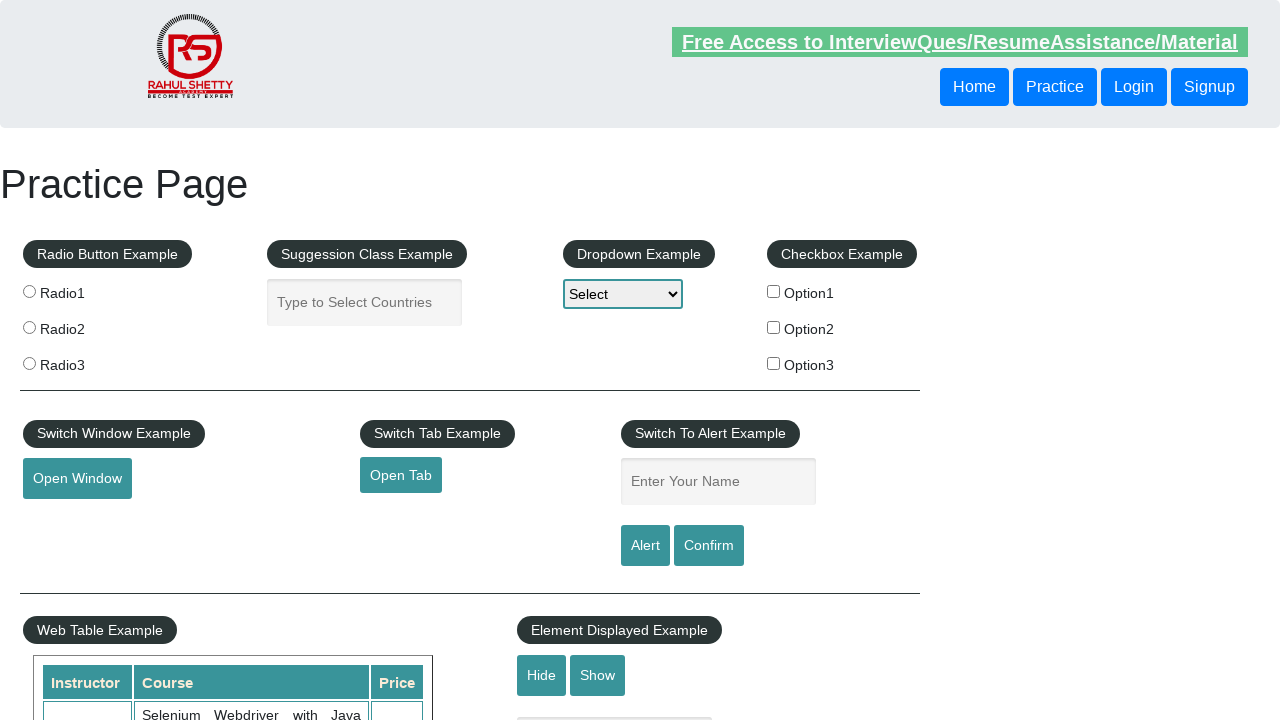

Registered one-time dialog handler to accept next dialog
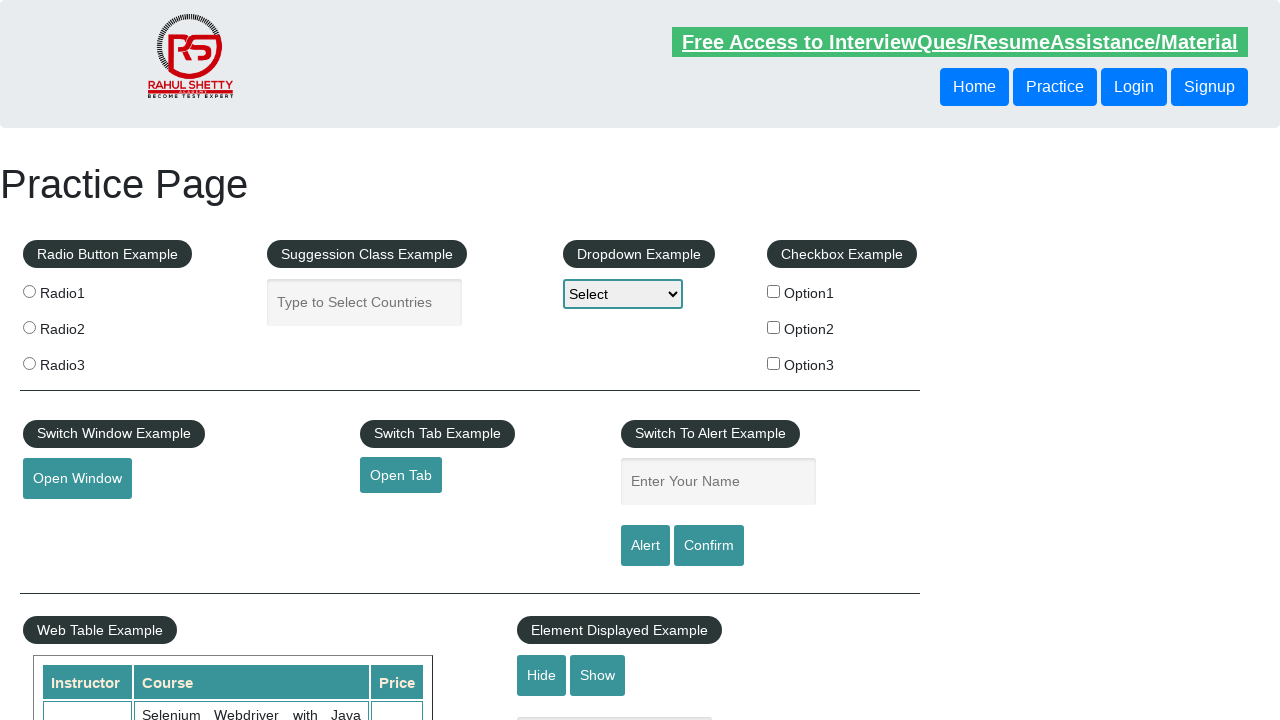

Registered one-time dialog handler to accept alert
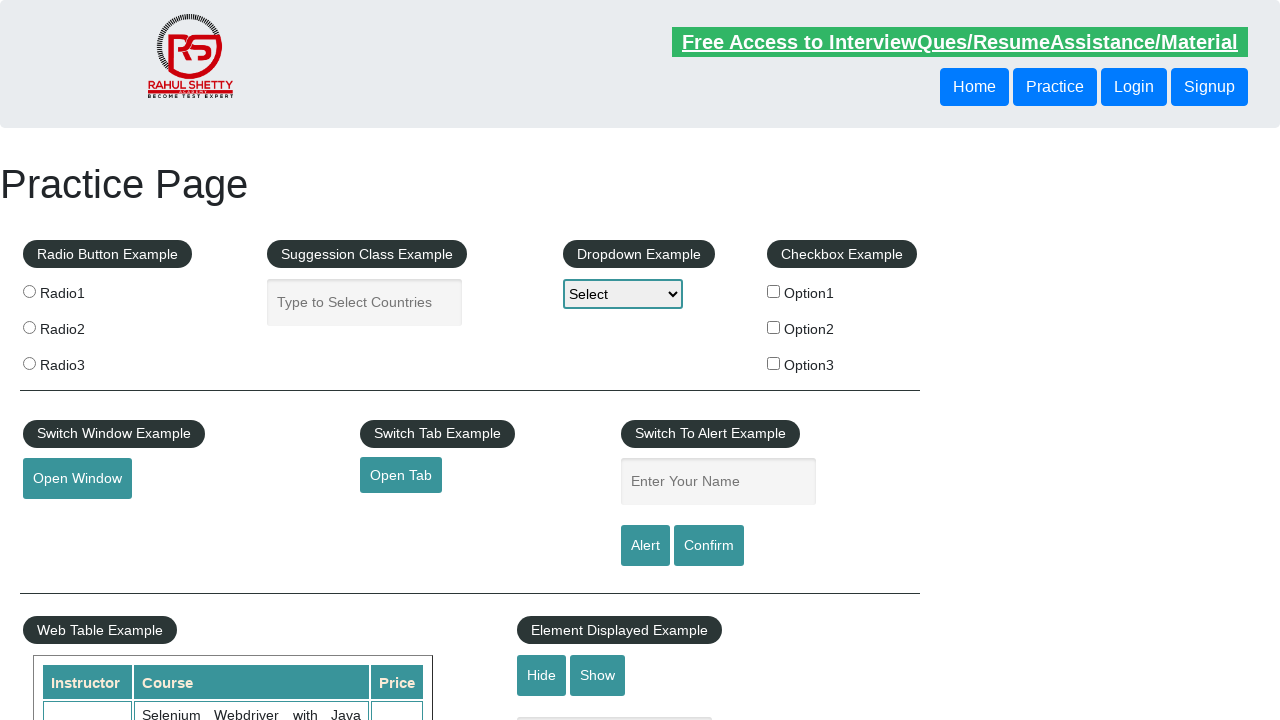

Clicked alert button and accepted the alert dialog at (645, 546) on #alertbtn
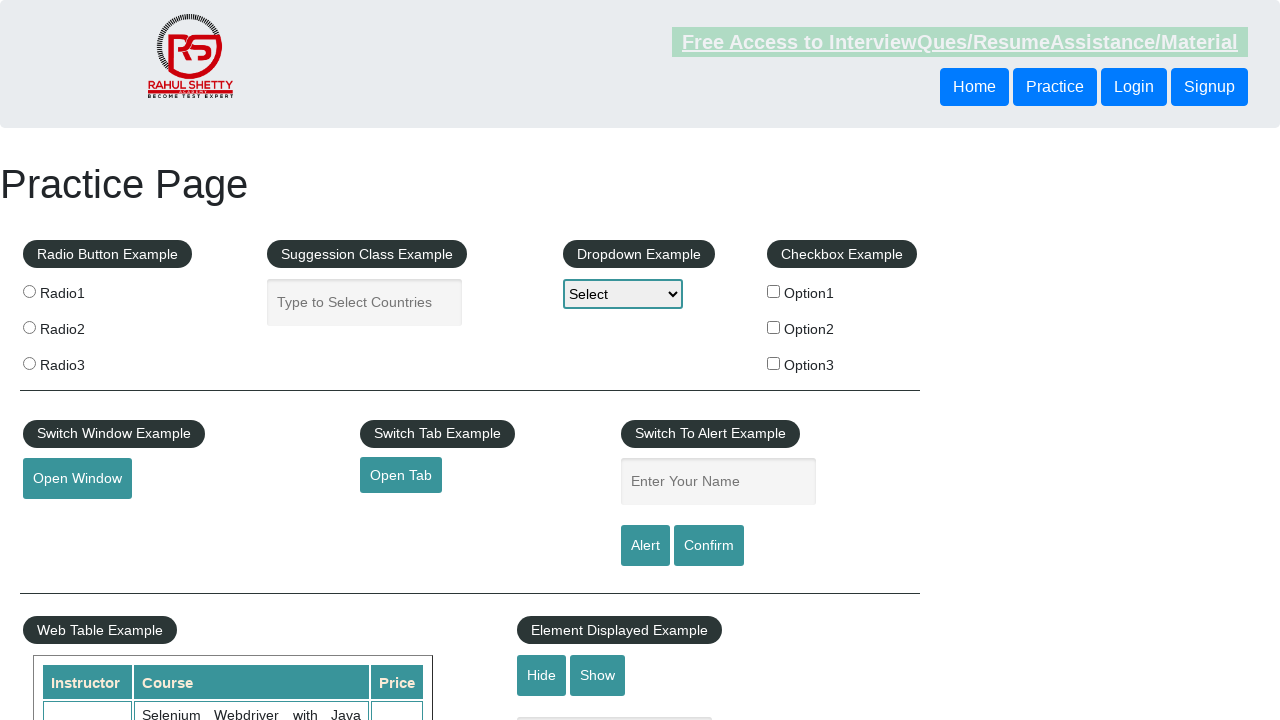

Registered one-time dialog handler to dismiss confirm dialog
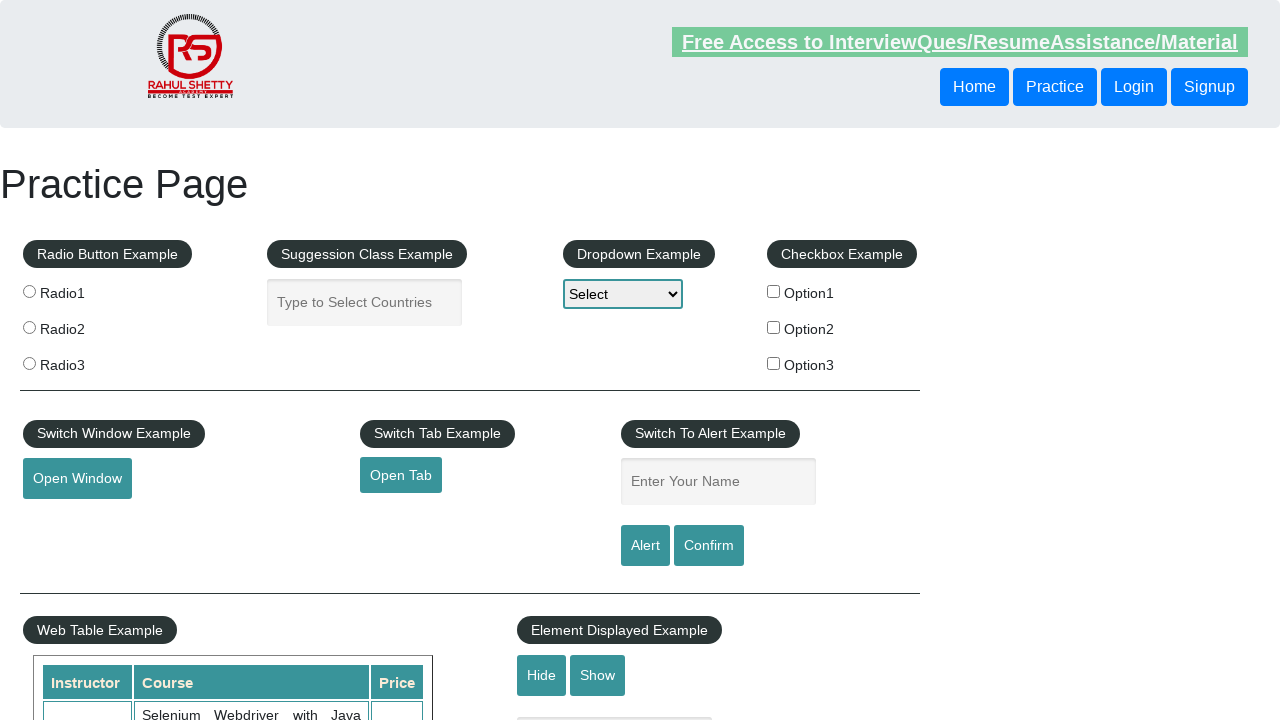

Clicked confirm button and dismissed the confirm dialog at (709, 546) on #confirmbtn
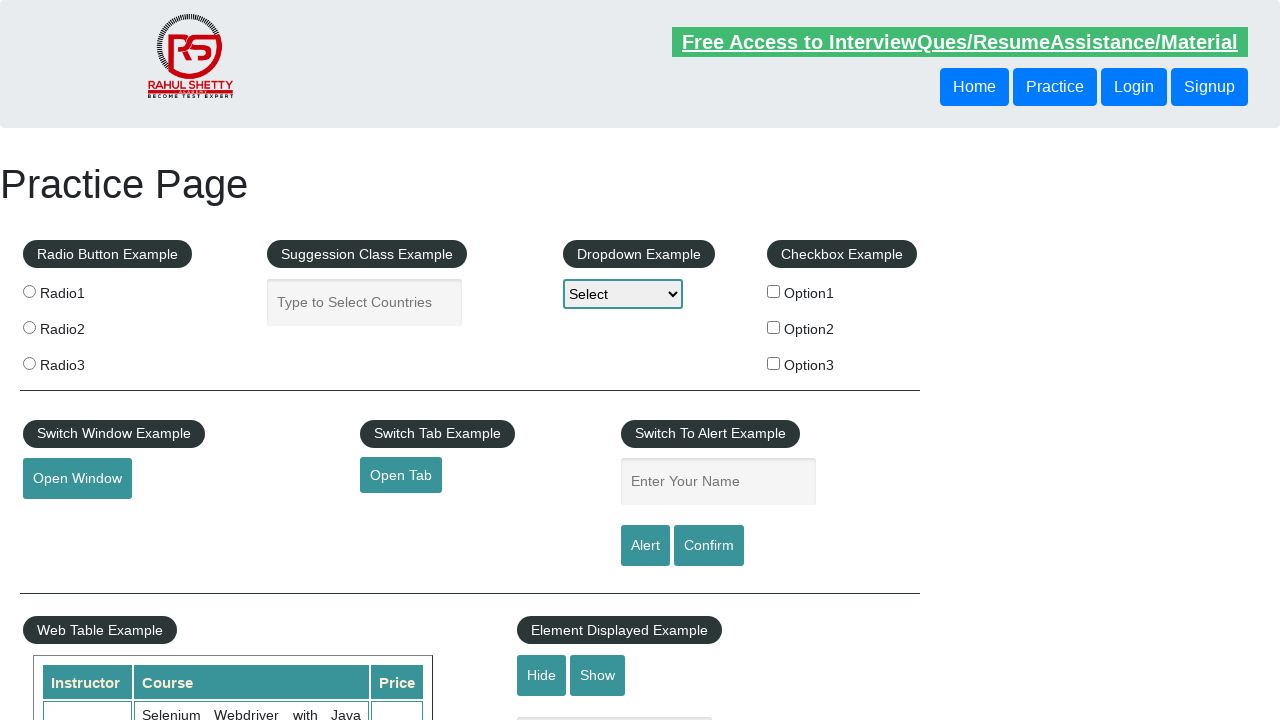

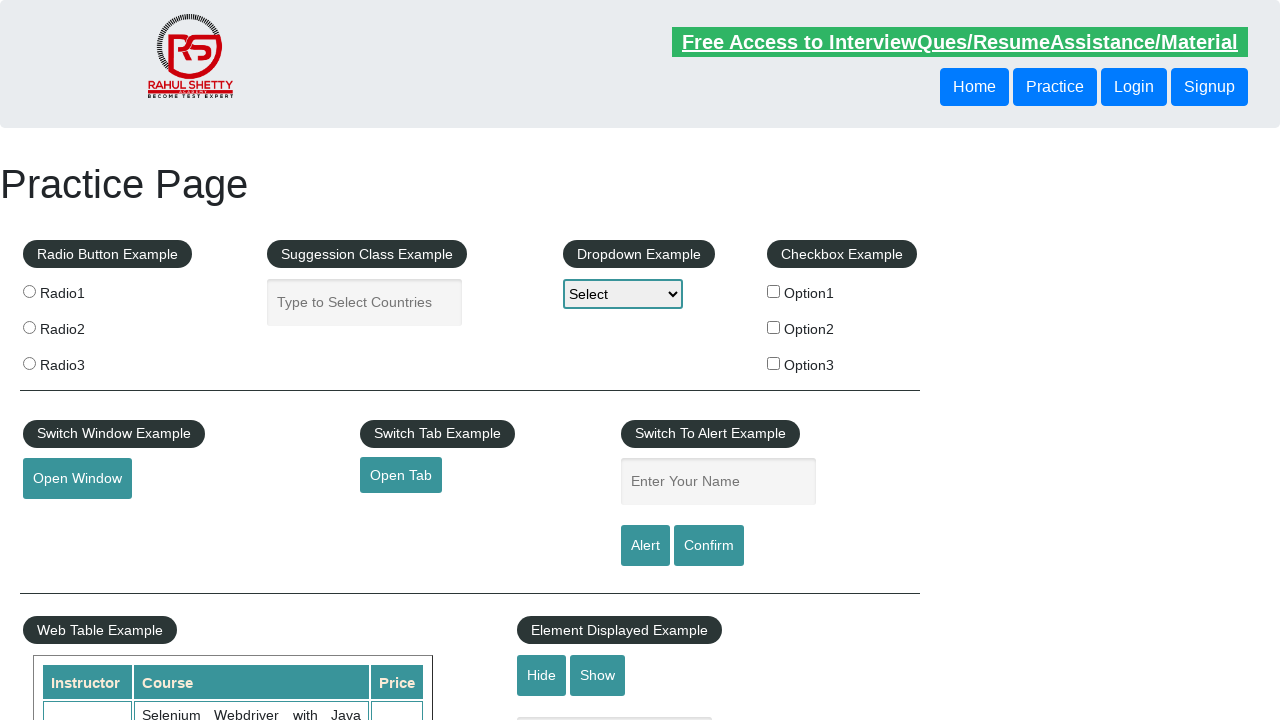